Tests the Katalon demo healthcare website by clicking the "Make Appointment" button on the homepage

Starting URL: https://katalon-demo-cura.herokuapp.com/

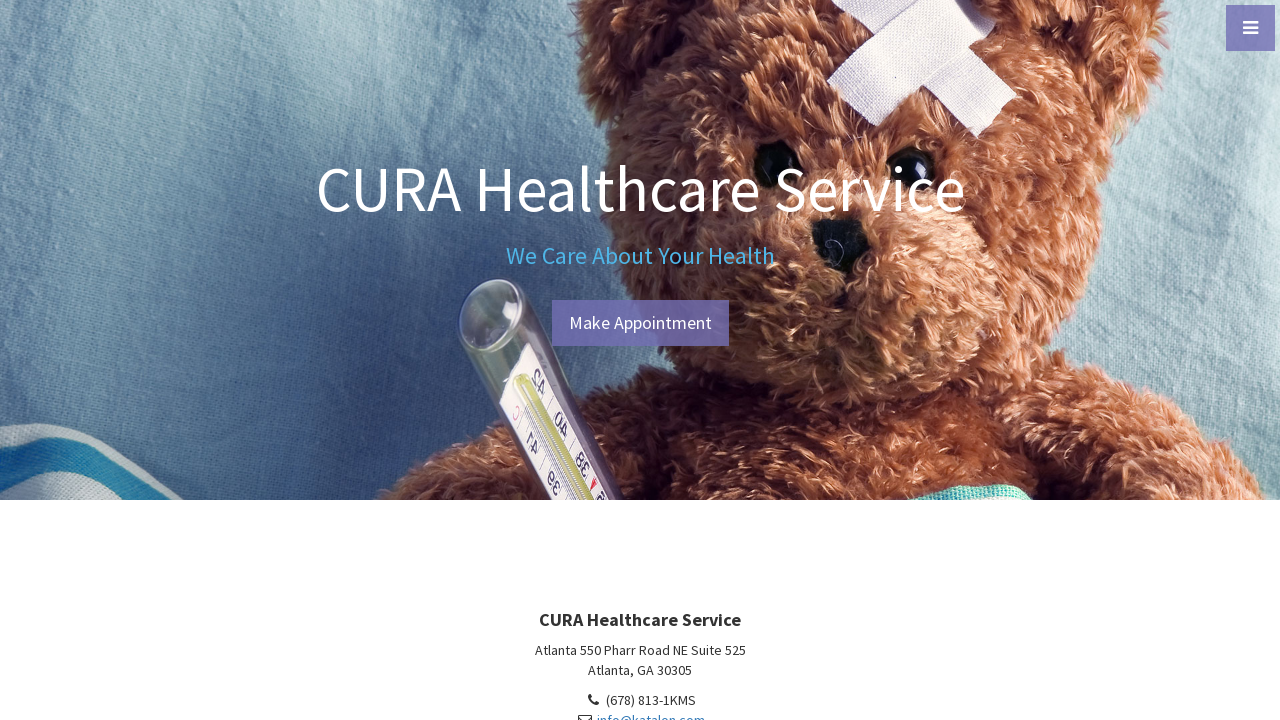

Navigated to Katalon demo CURA healthcare homepage
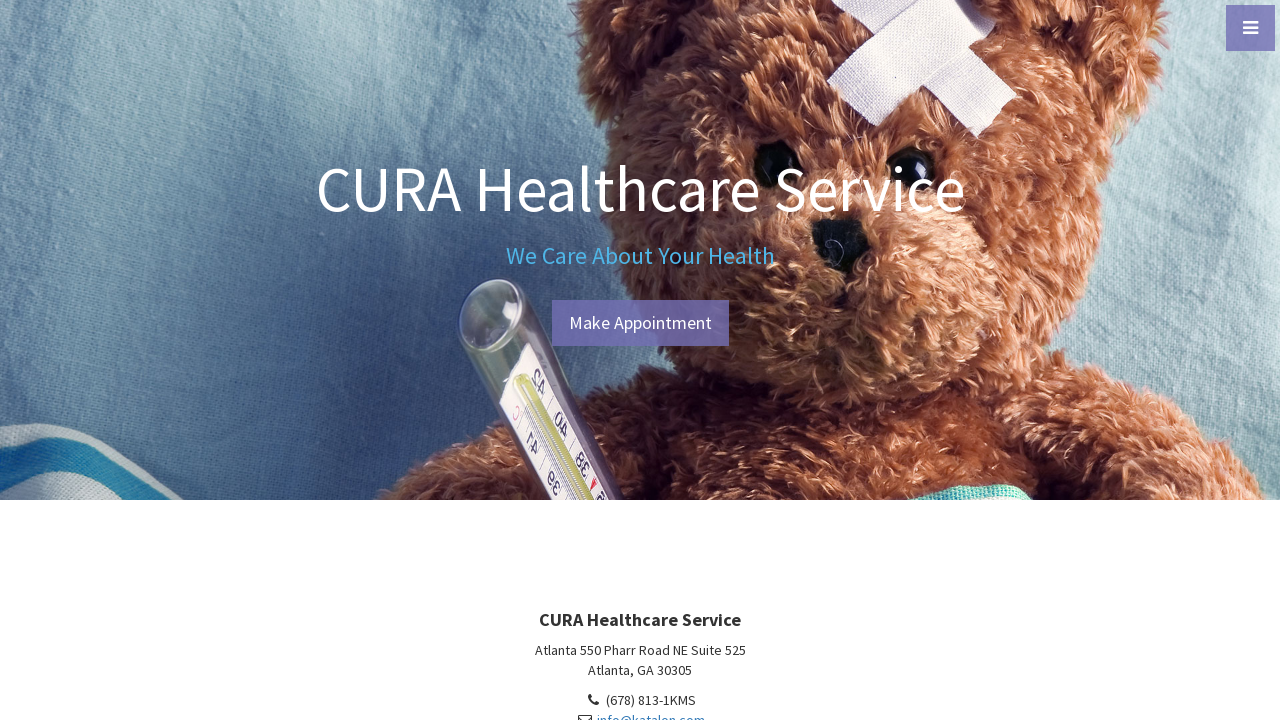

Clicked the Make Appointment button at (640, 323) on #btn-make-appointment
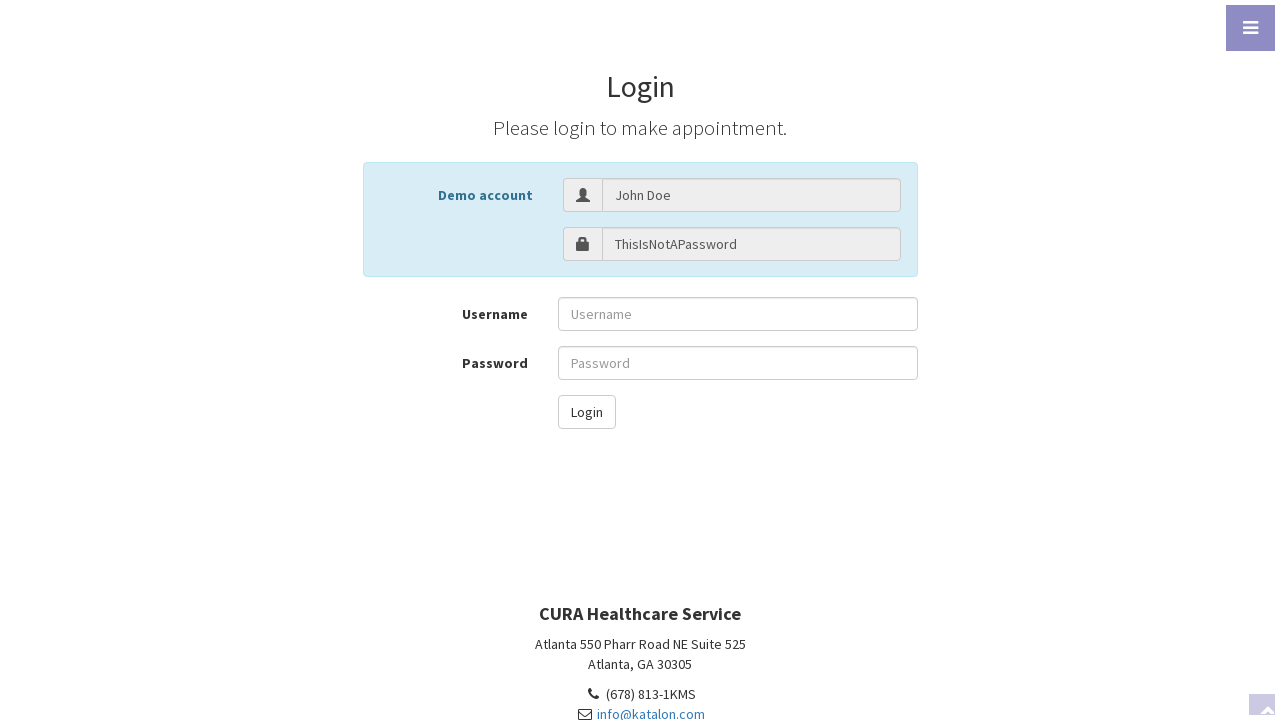

Waited for network idle state after navigation
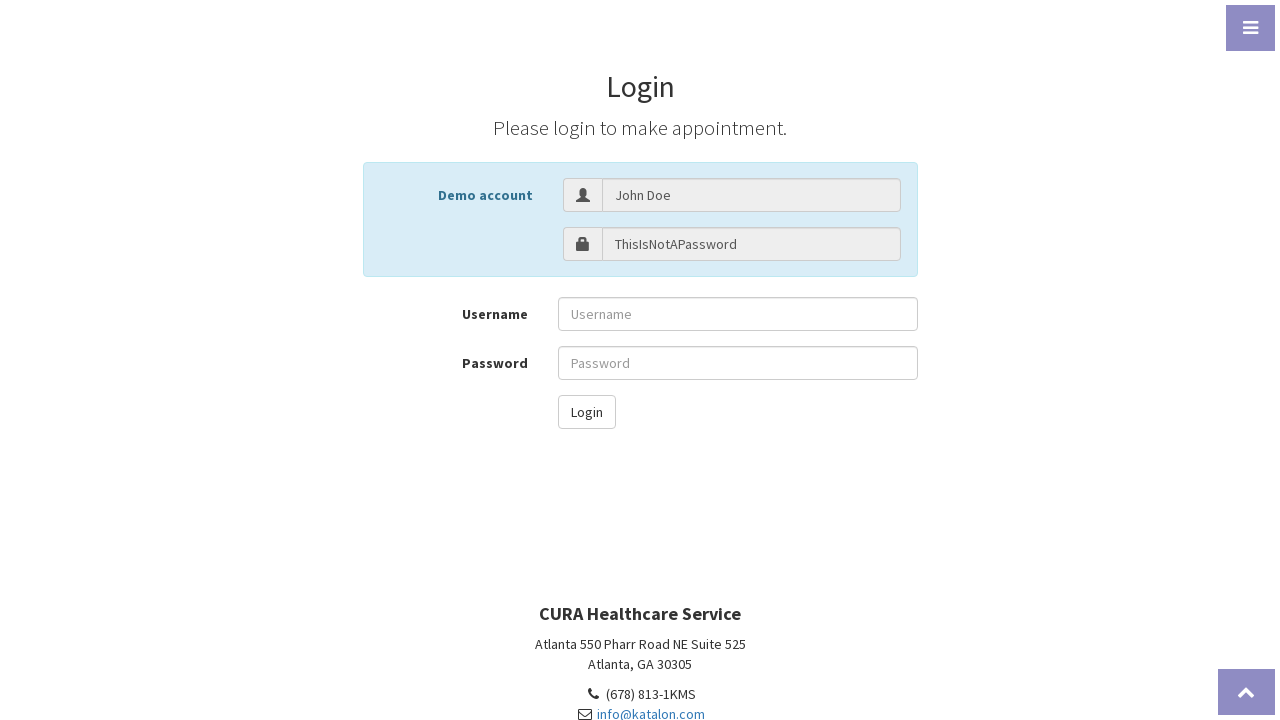

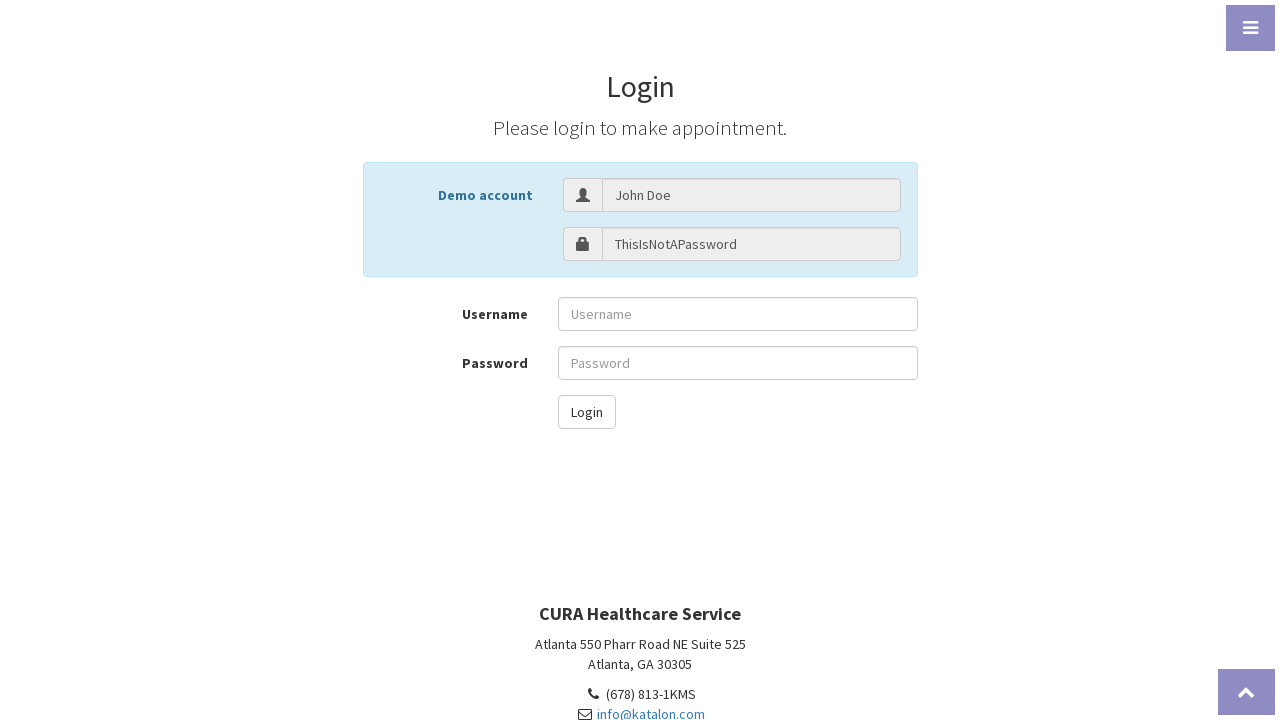